Tests drag and drop functionality on jQuery UI demo page by dragging an element and dropping it onto a target area

Starting URL: https://jqueryui.com/droppable

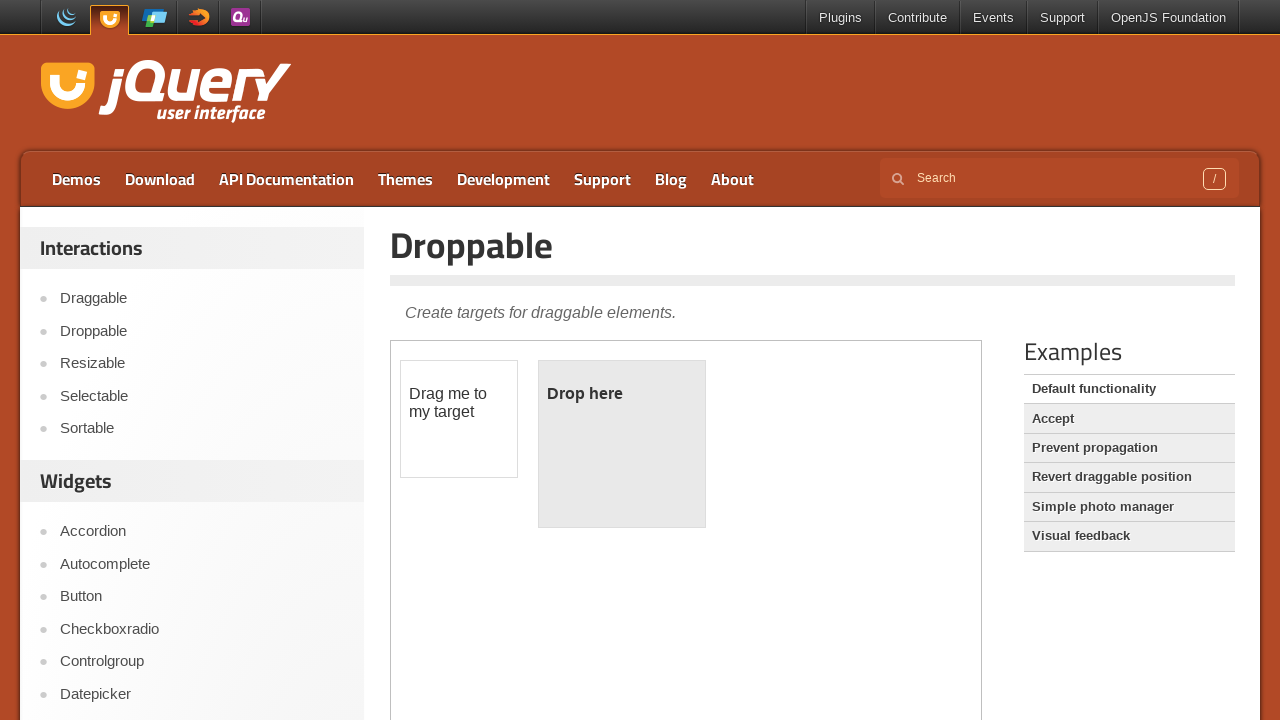

Located the first iframe containing the drag and drop demo
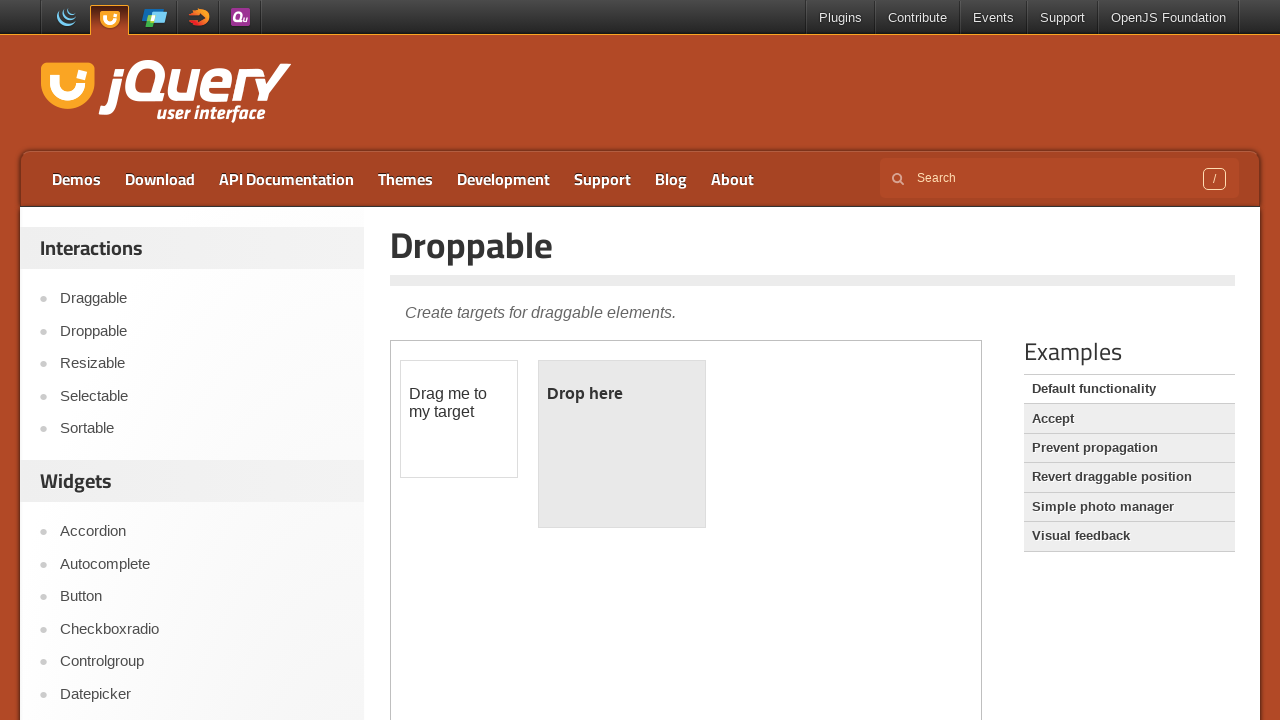

Located the draggable element within the iframe
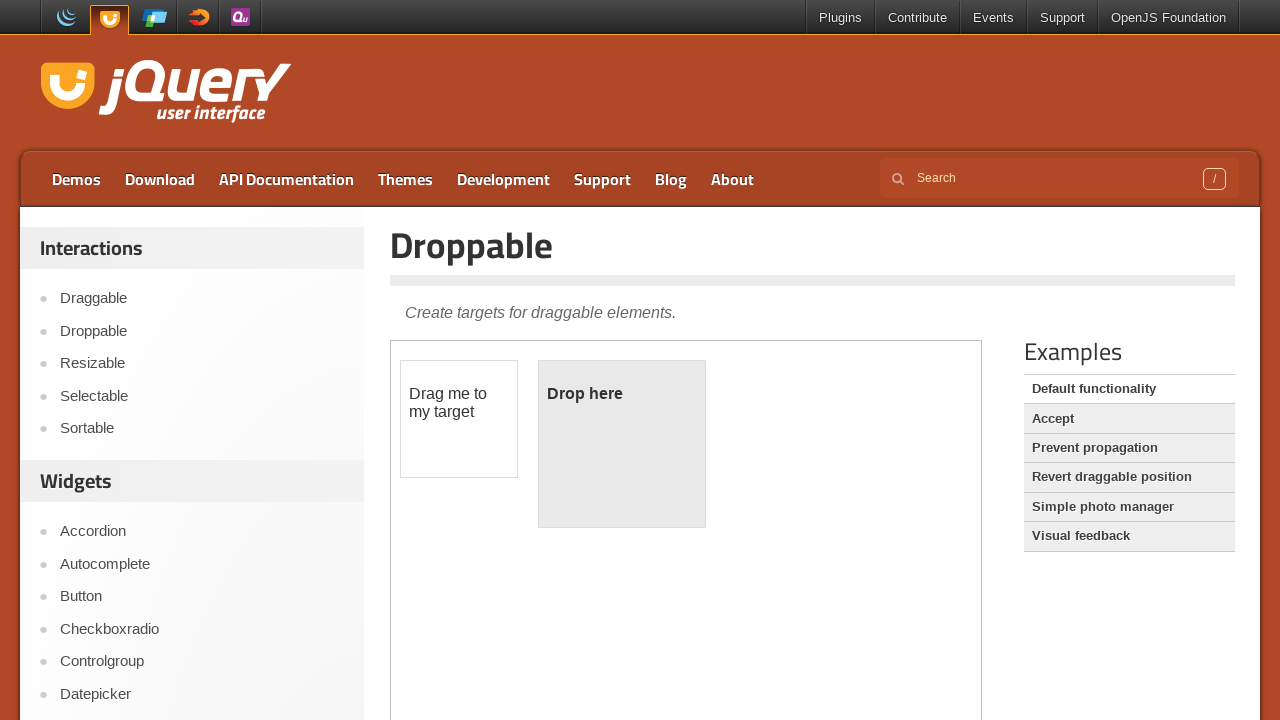

Located the droppable target area within the iframe
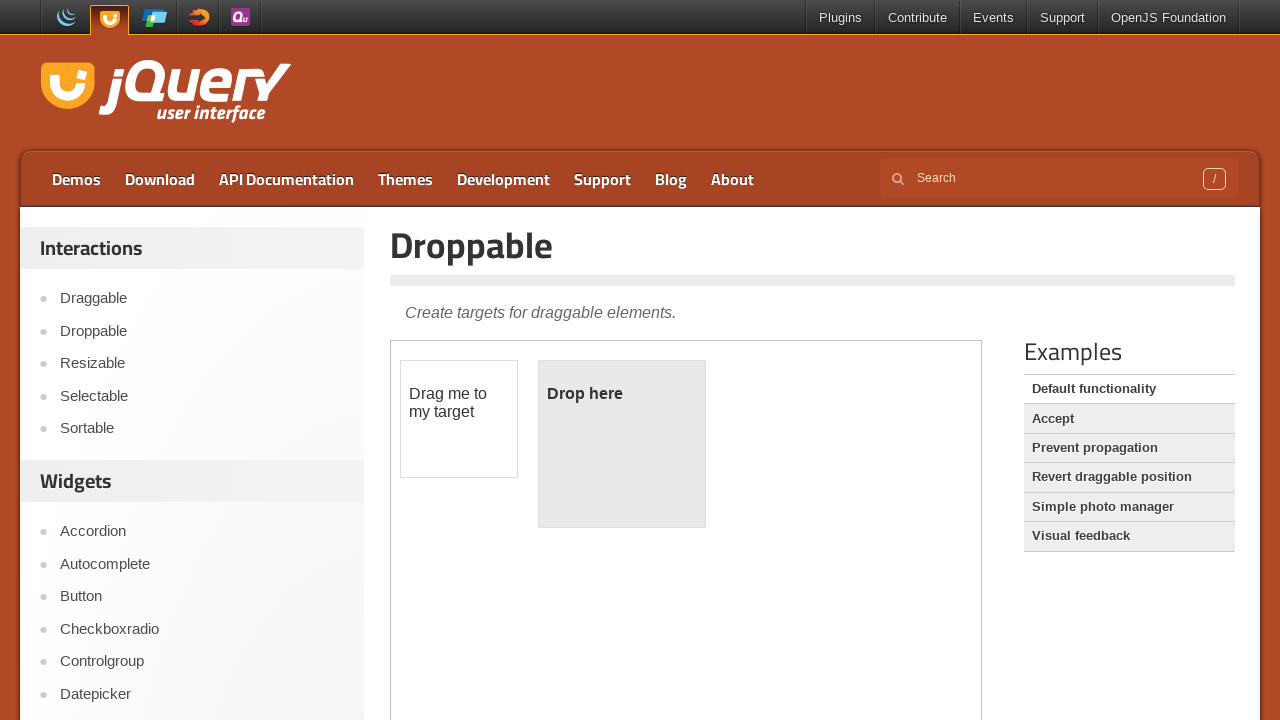

Dragged the draggable element and dropped it onto the droppable target area at (622, 444)
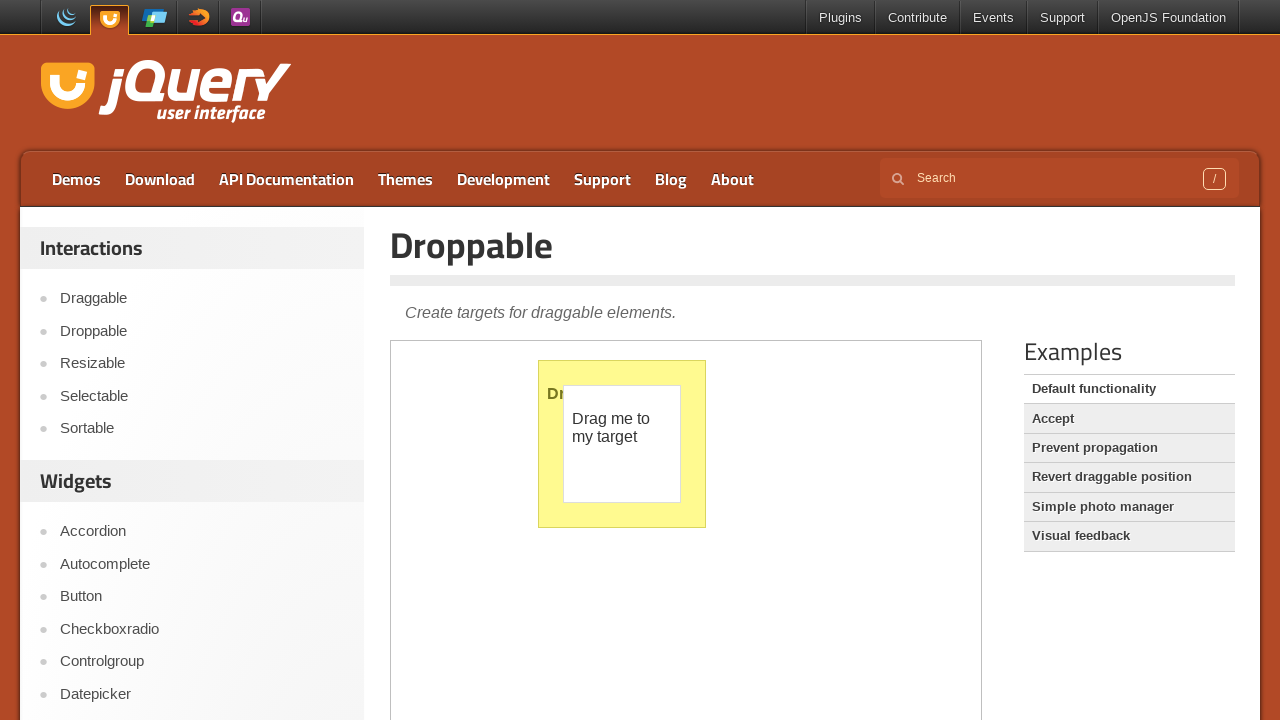

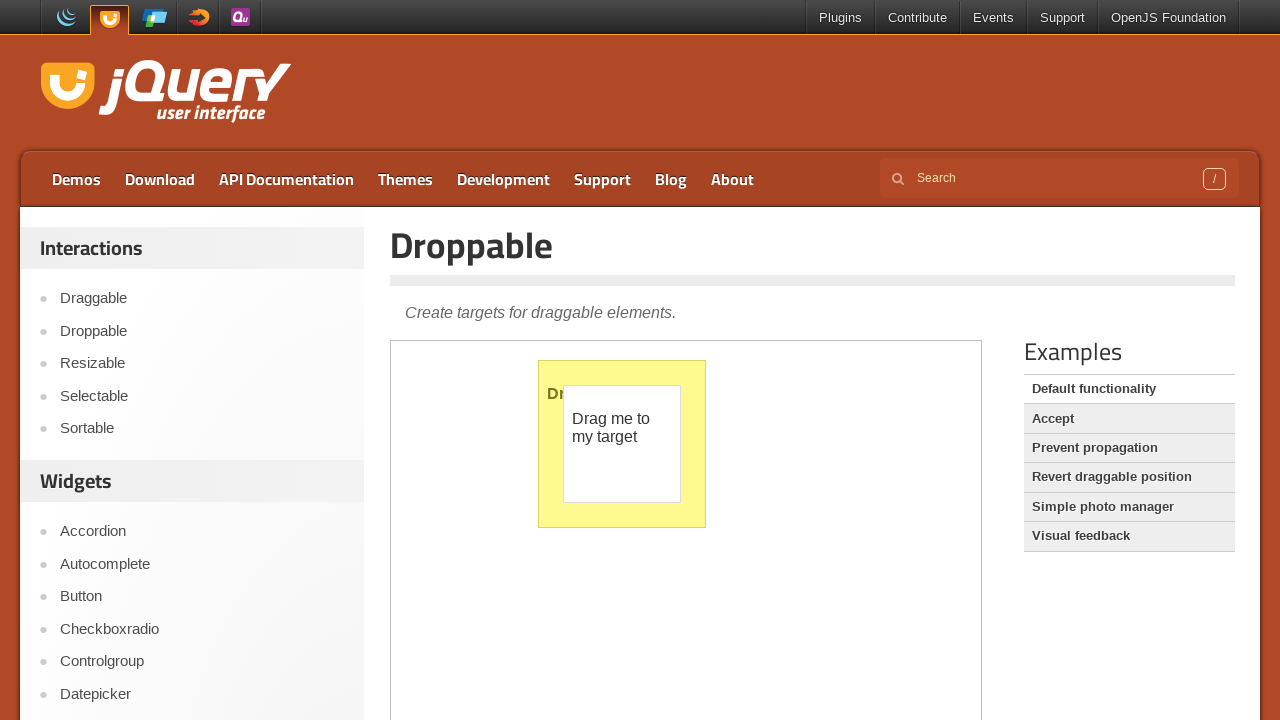